Tests container-restricted dragging by clicking the Container Restricted tab and dragging elements within their container boundaries.

Starting URL: https://demoqa.com/dragabble

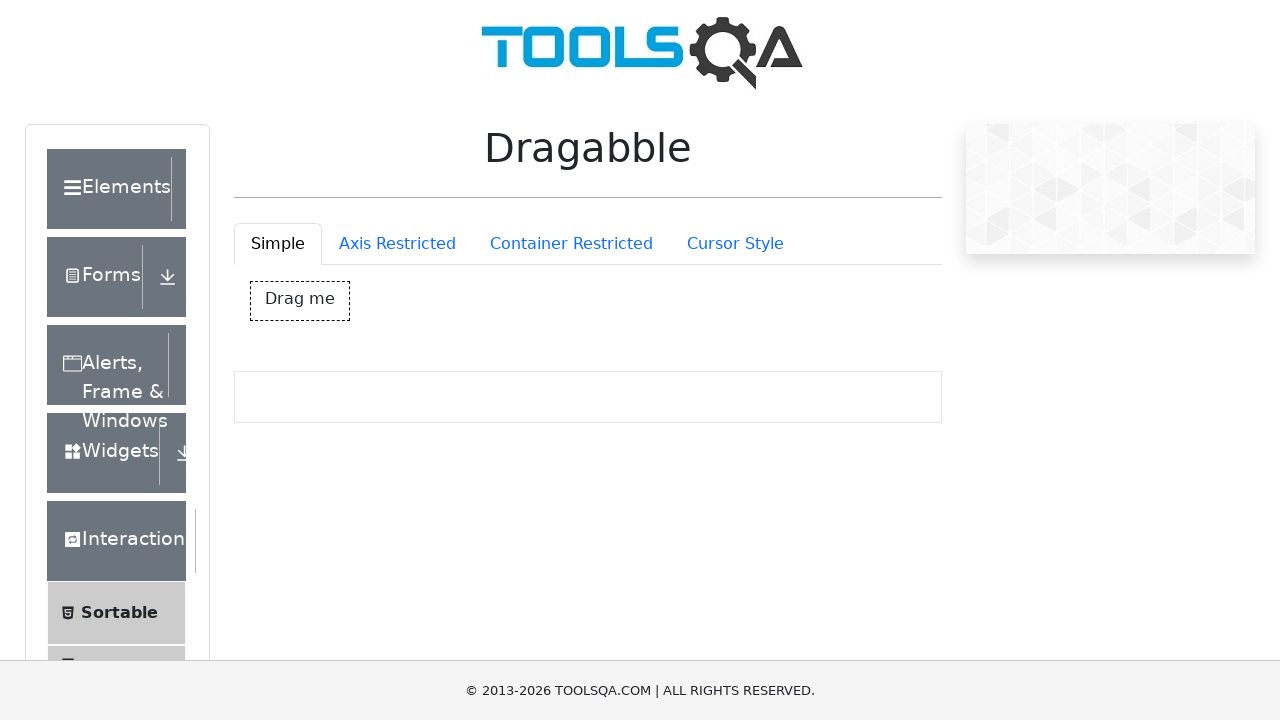

Clicked on the Container Restricted tab at (571, 244) on #draggableExample-tab-containerRestriction
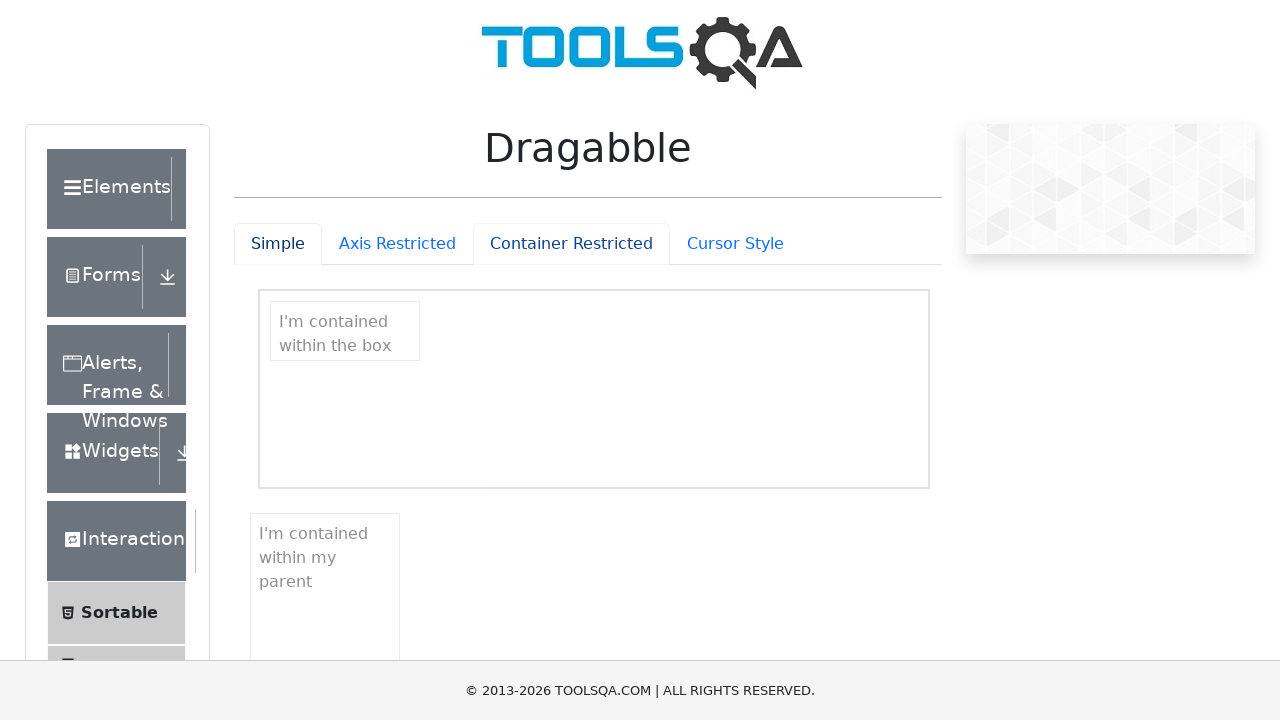

Container-restricted drag box became visible
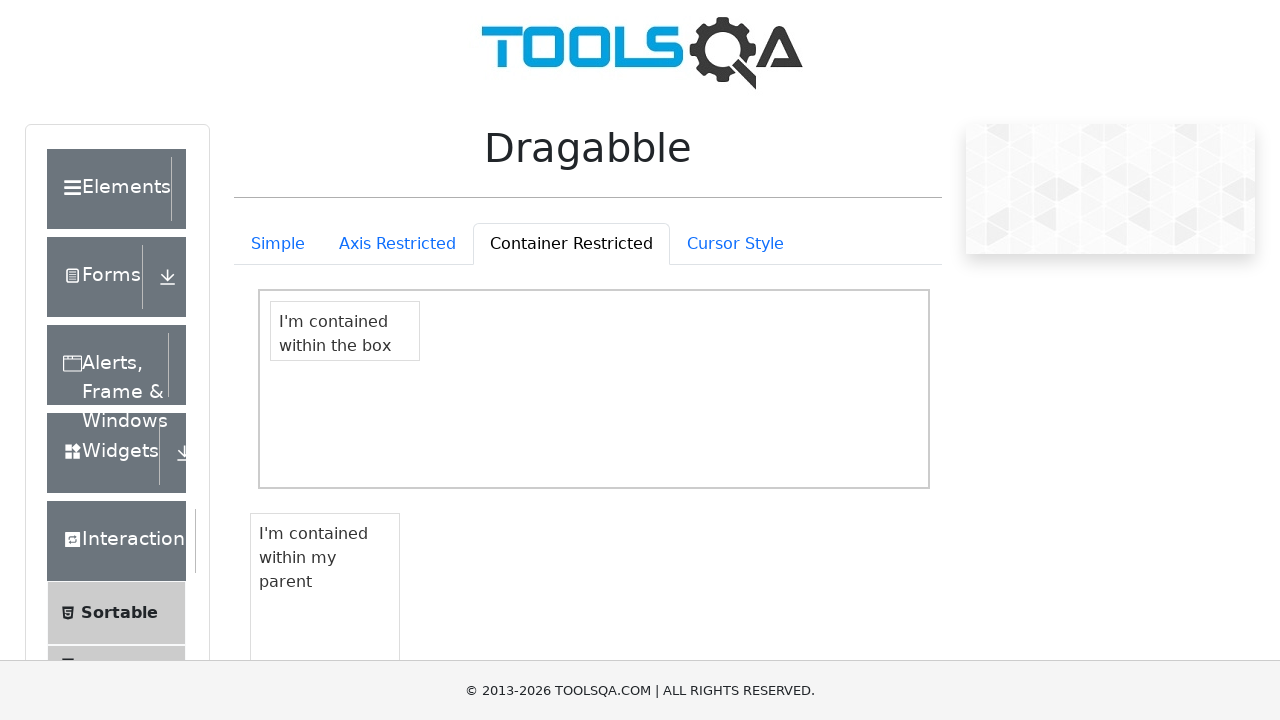

Dragged container-restricted element to position (50, 50) within container boundaries at (321, 352)
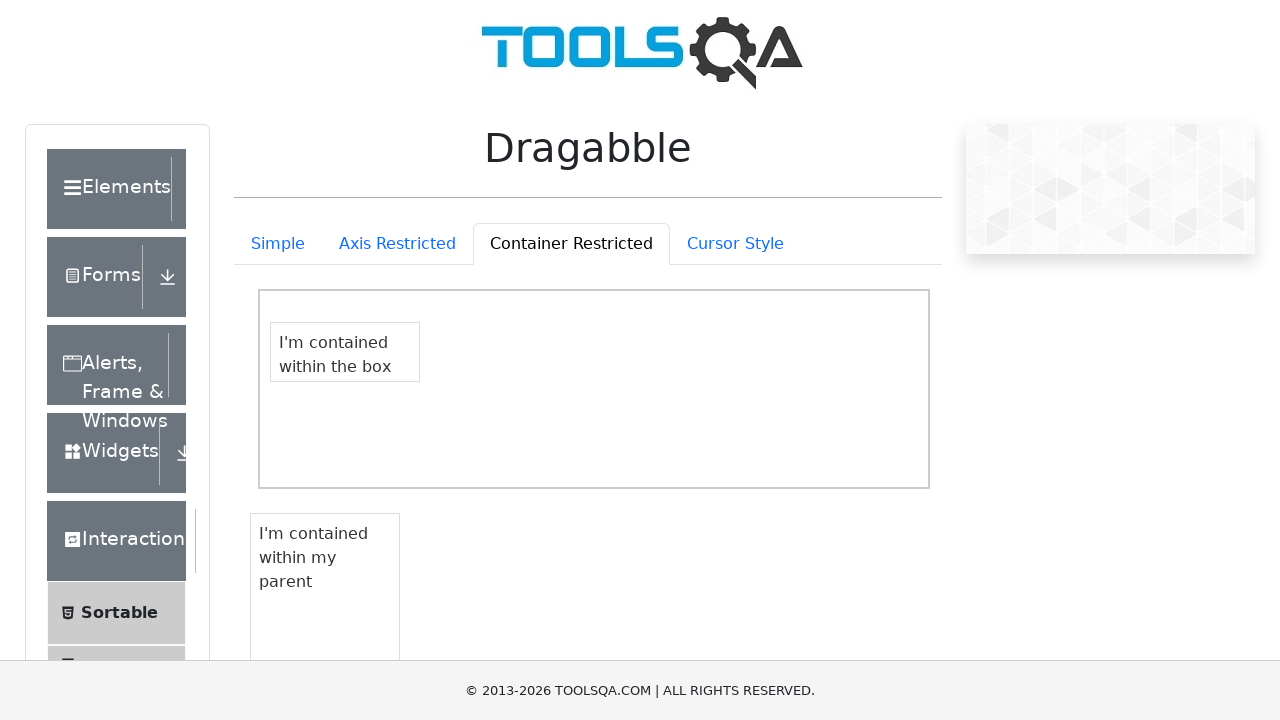

Dragged parent-restricted element to position (30, 30) within parent boundaries at (289, 554)
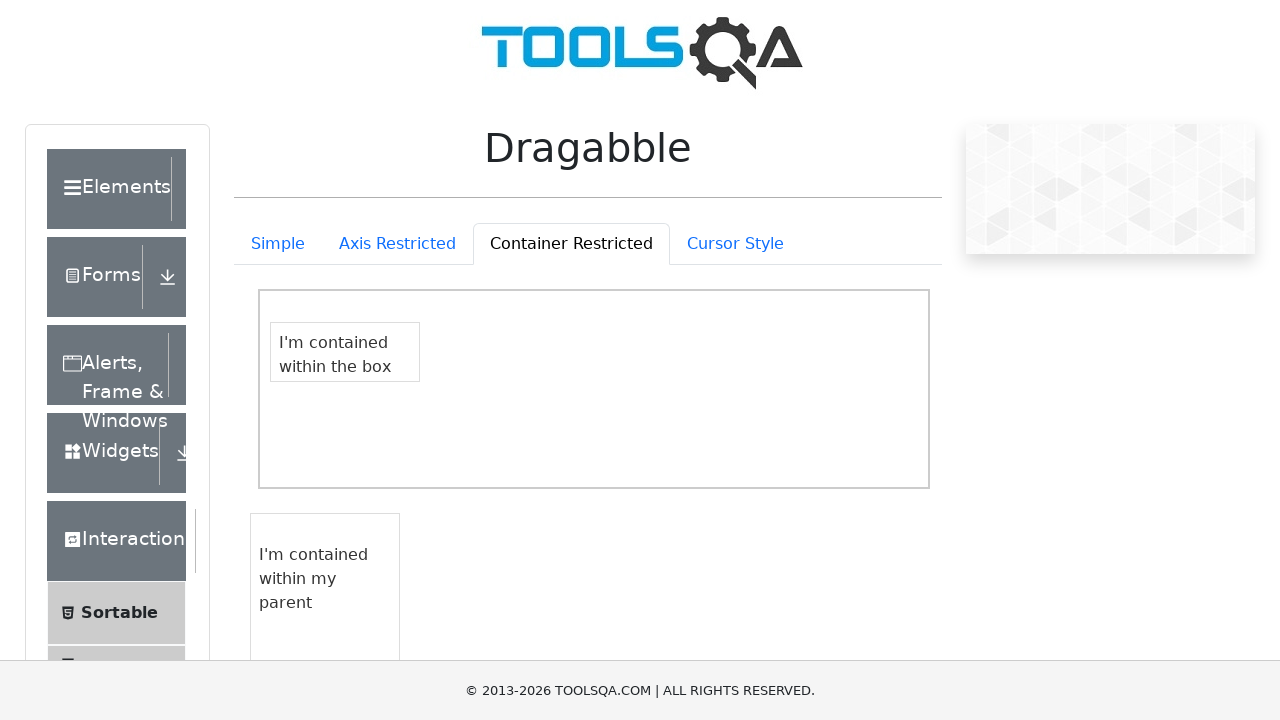

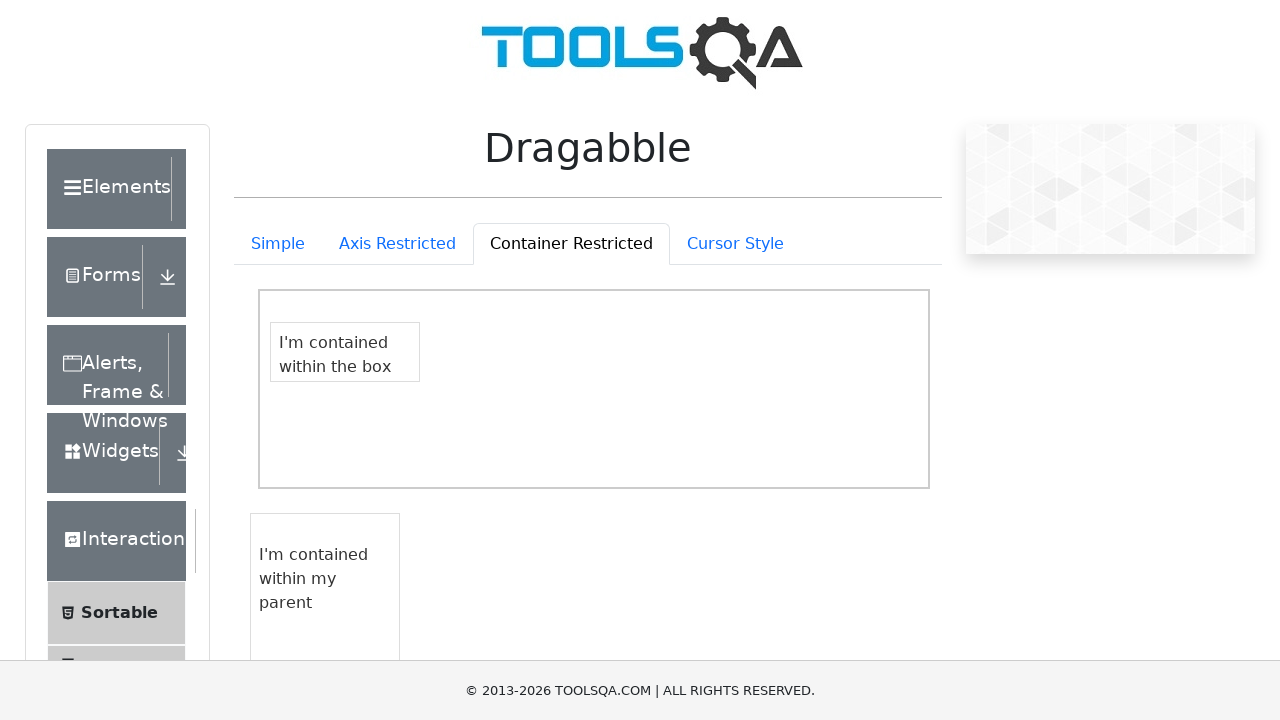